Tests scrolling from a specific viewport position with offset to bring a checkbox inside a nested iframe into view

Starting URL: https://selenium.dev/selenium/web/scrolling_tests/frame_with_nested_scrolling_frame.html

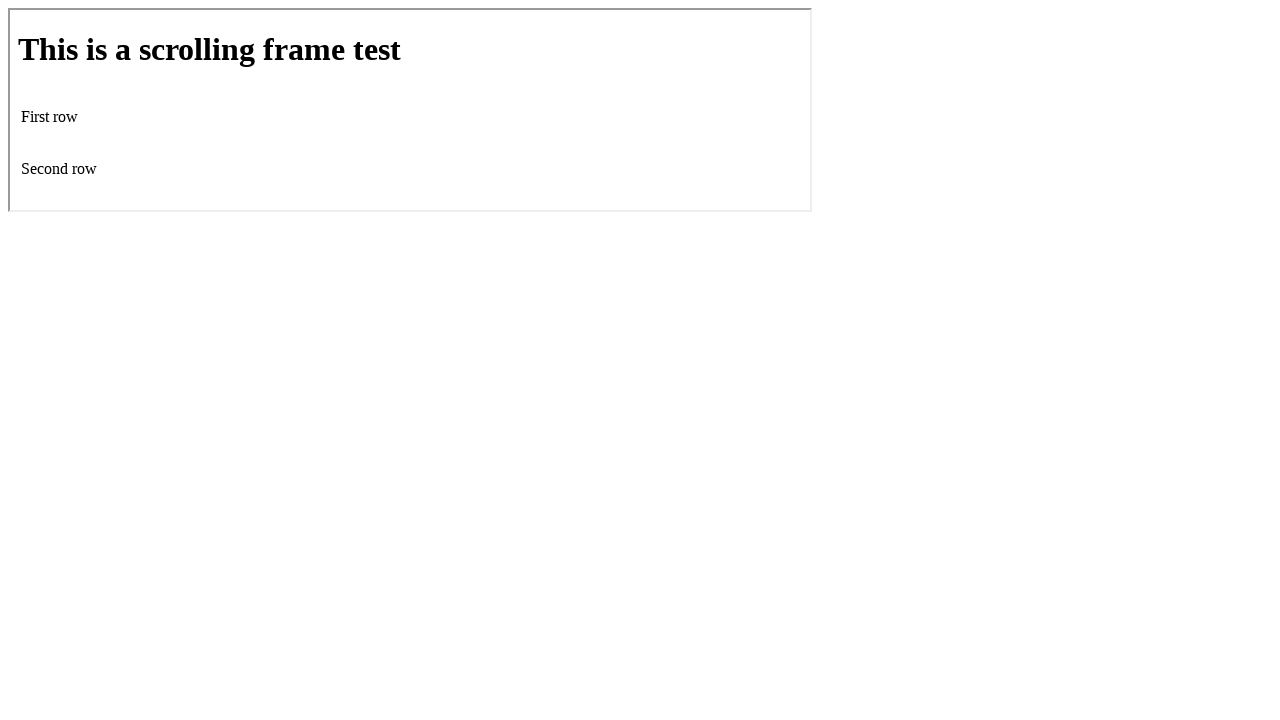

Moved mouse to position (10, 10) on the viewport at (10, 10)
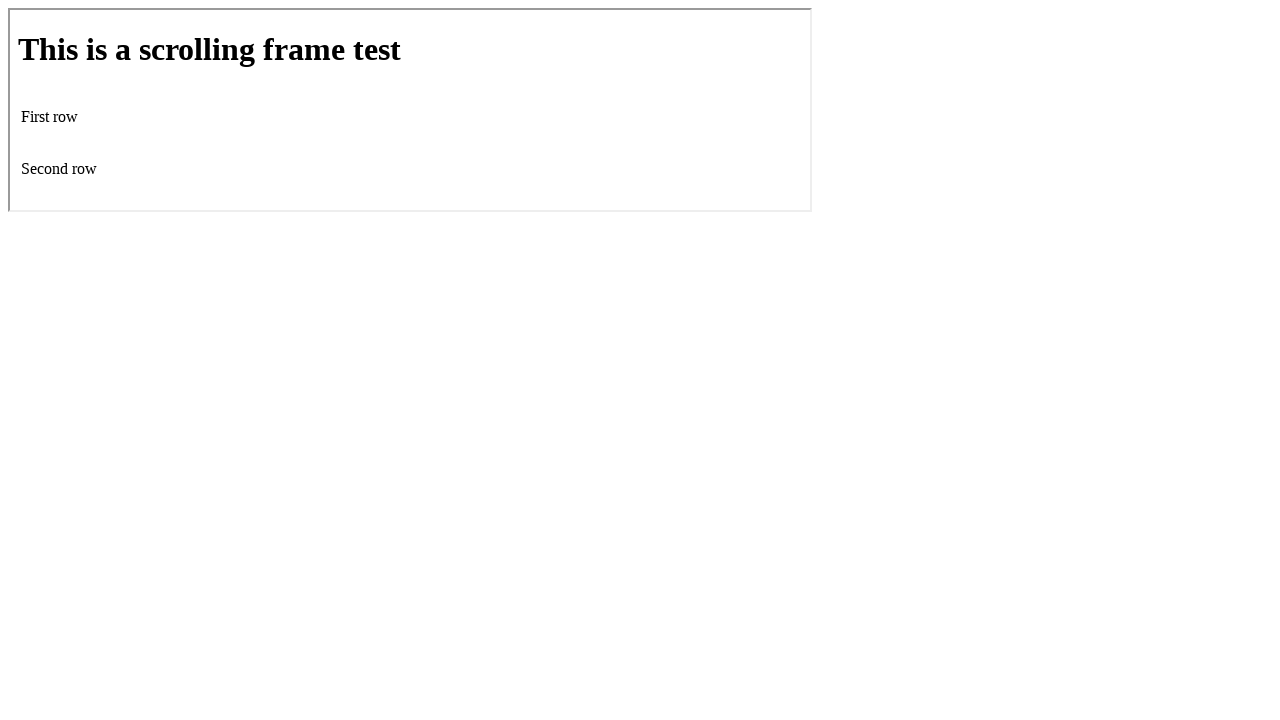

Scrolled down by 200 pixels using mouse wheel
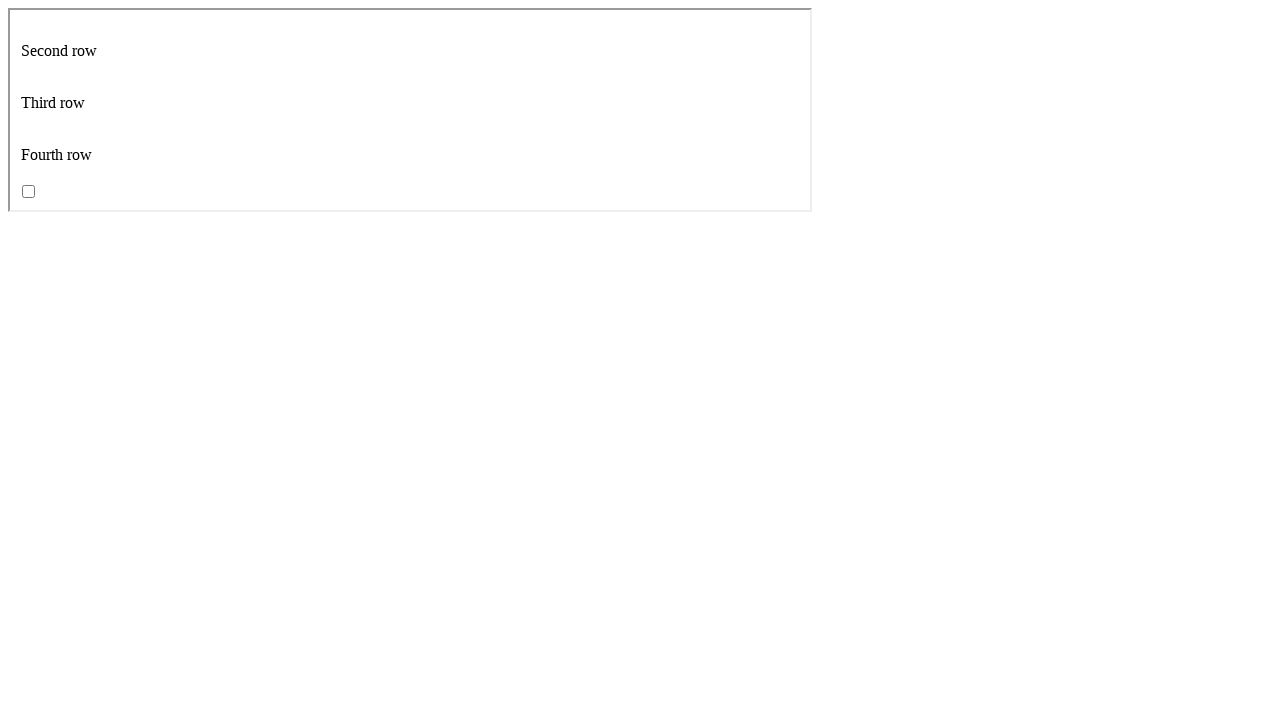

Waited 200ms for scroll animation to complete
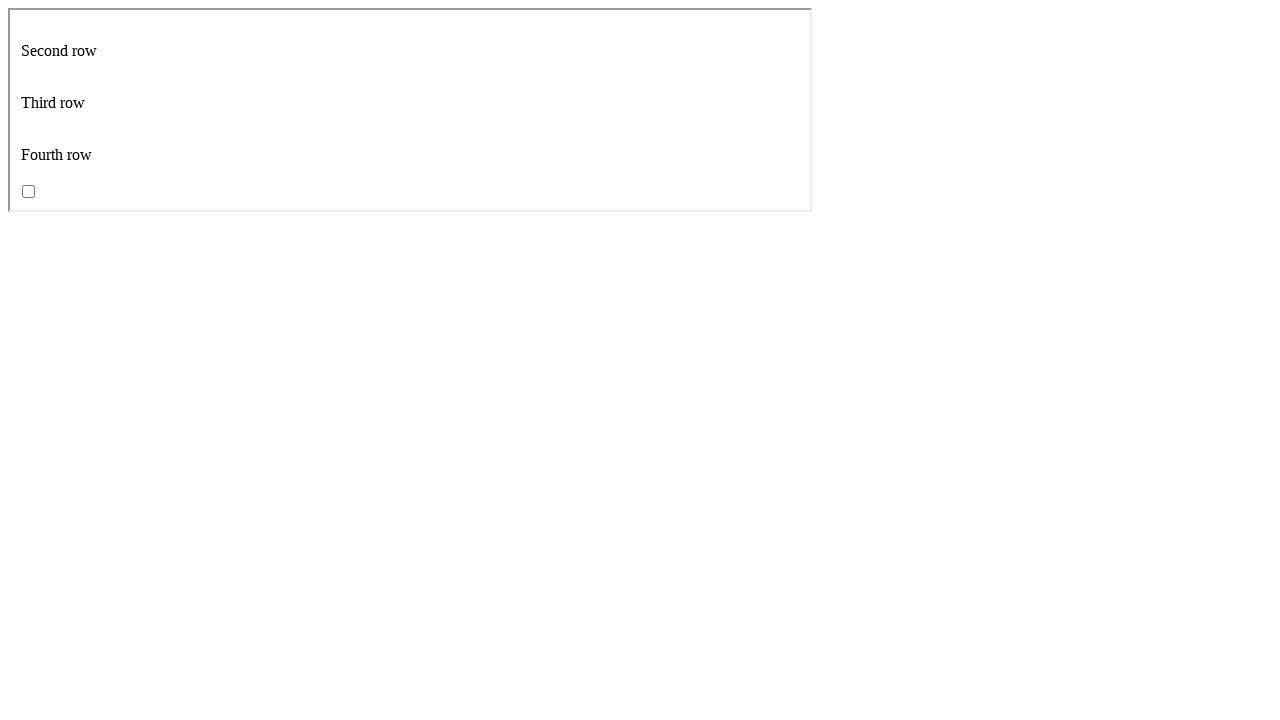

Located the first iframe on the page
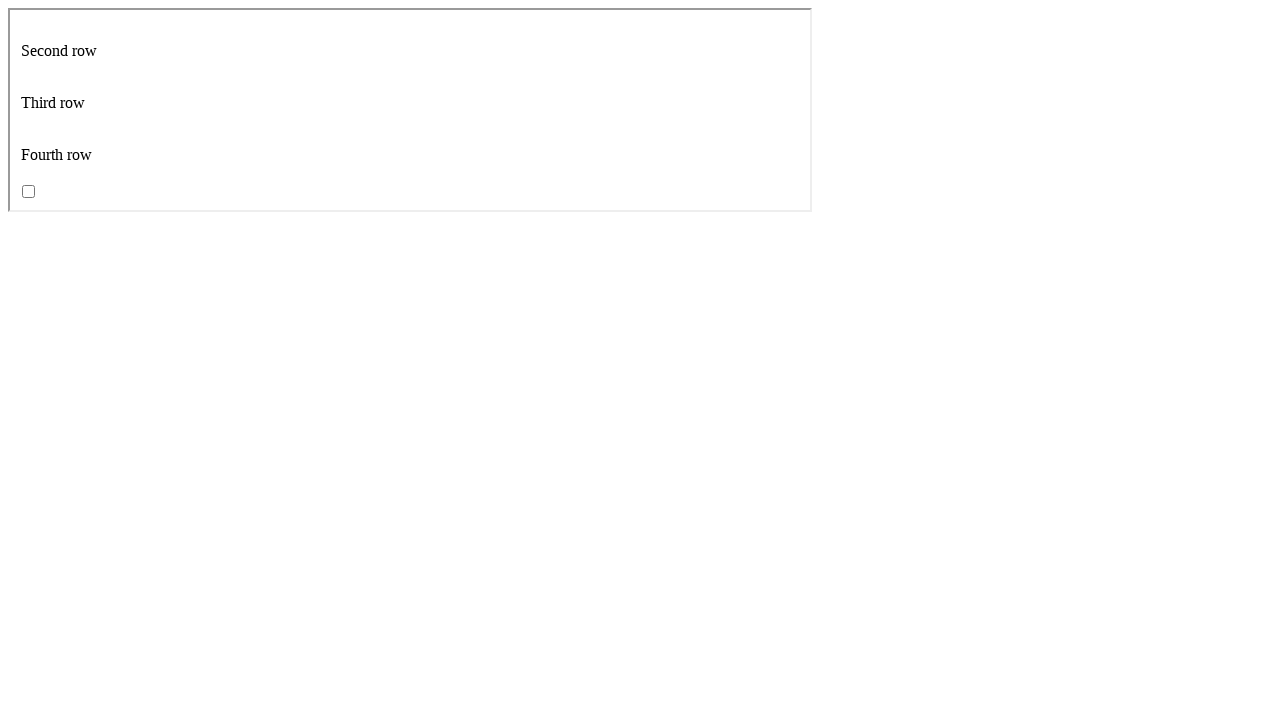

Scrolled checkbox with name 'scroll_checkbox' into view if needed within the iframe
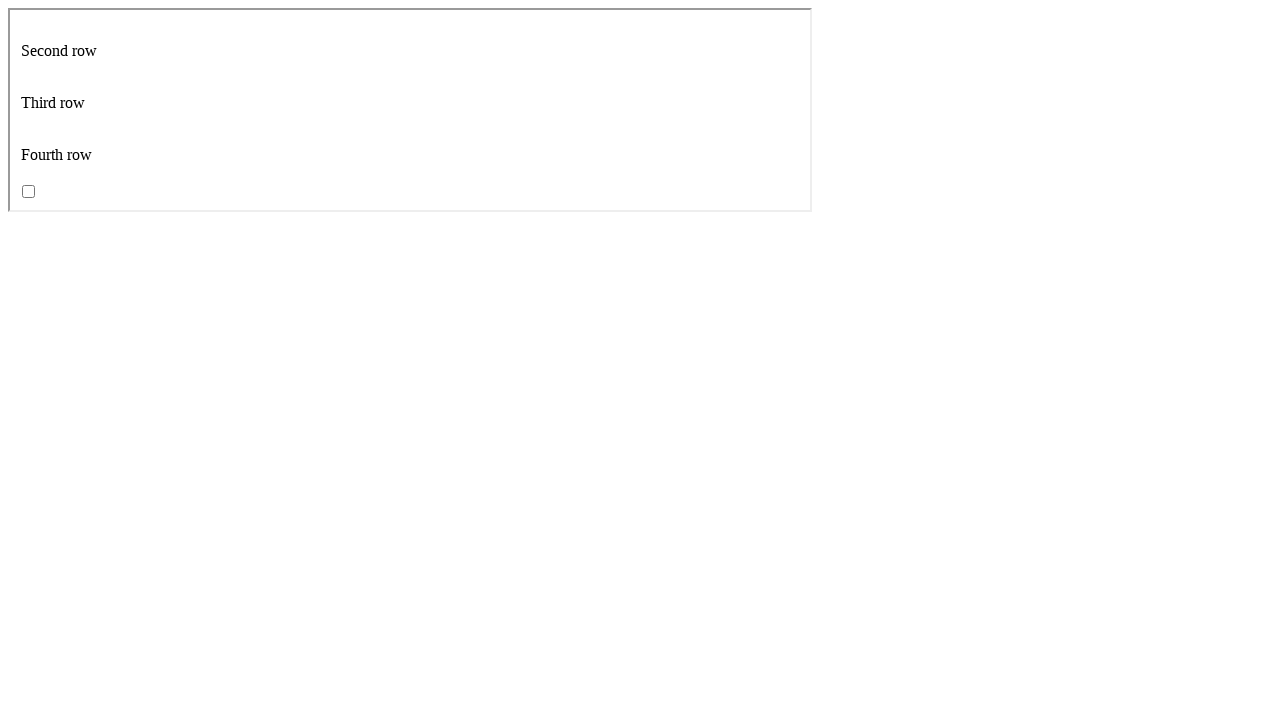

Verified that the checkbox is visible within the nested iframe
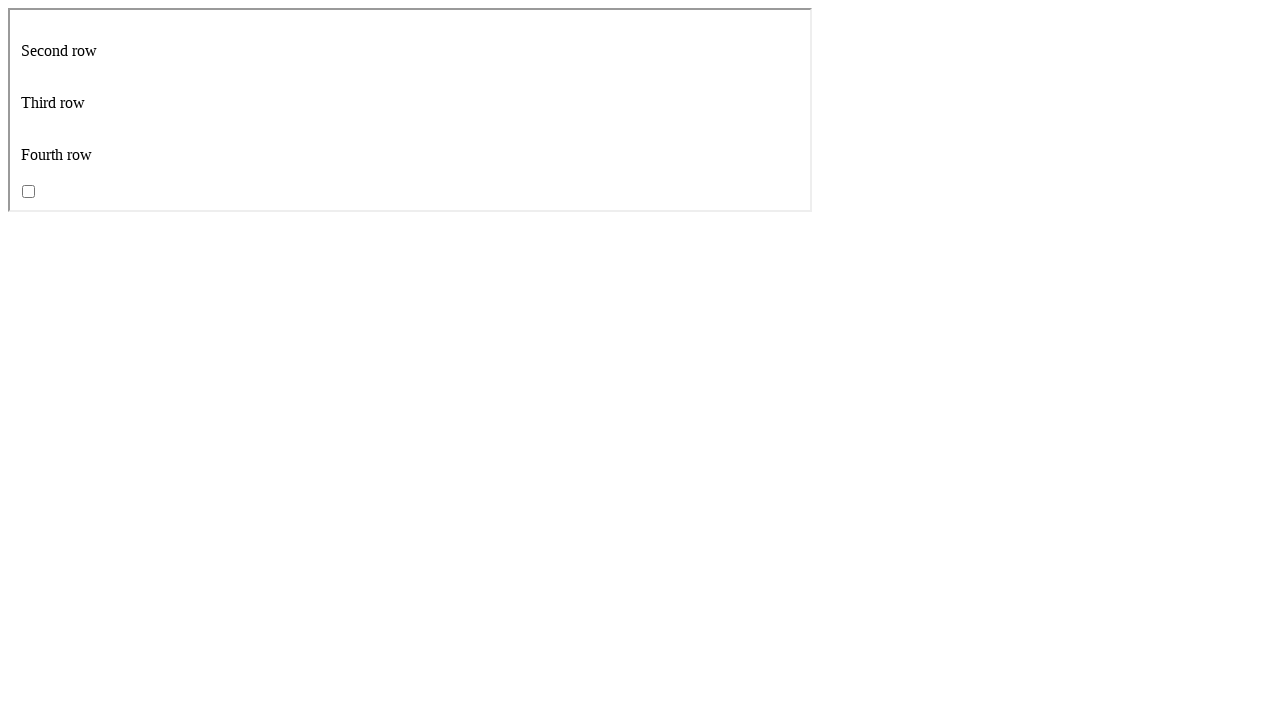

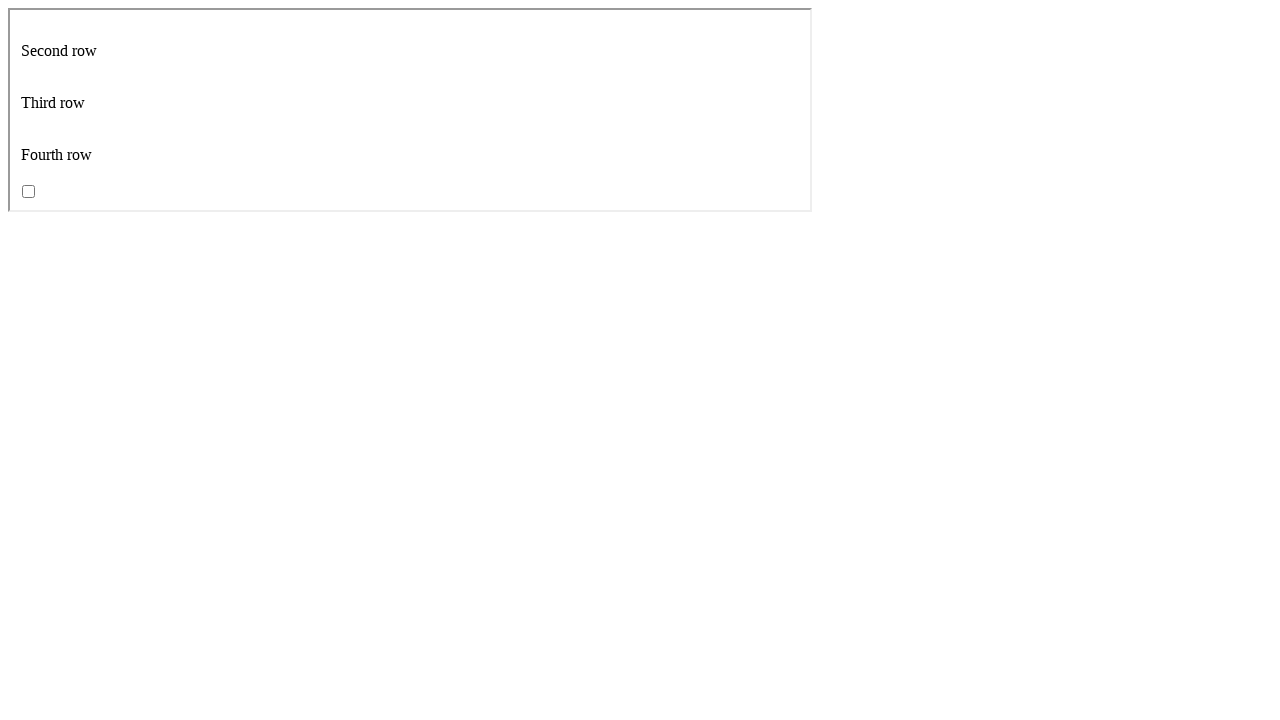